Tests browser window handling by clicking a link that opens a new window, switching to that new window, and verifying the new window's title is "New Window"

Starting URL: https://practice.cydeo.com/windows

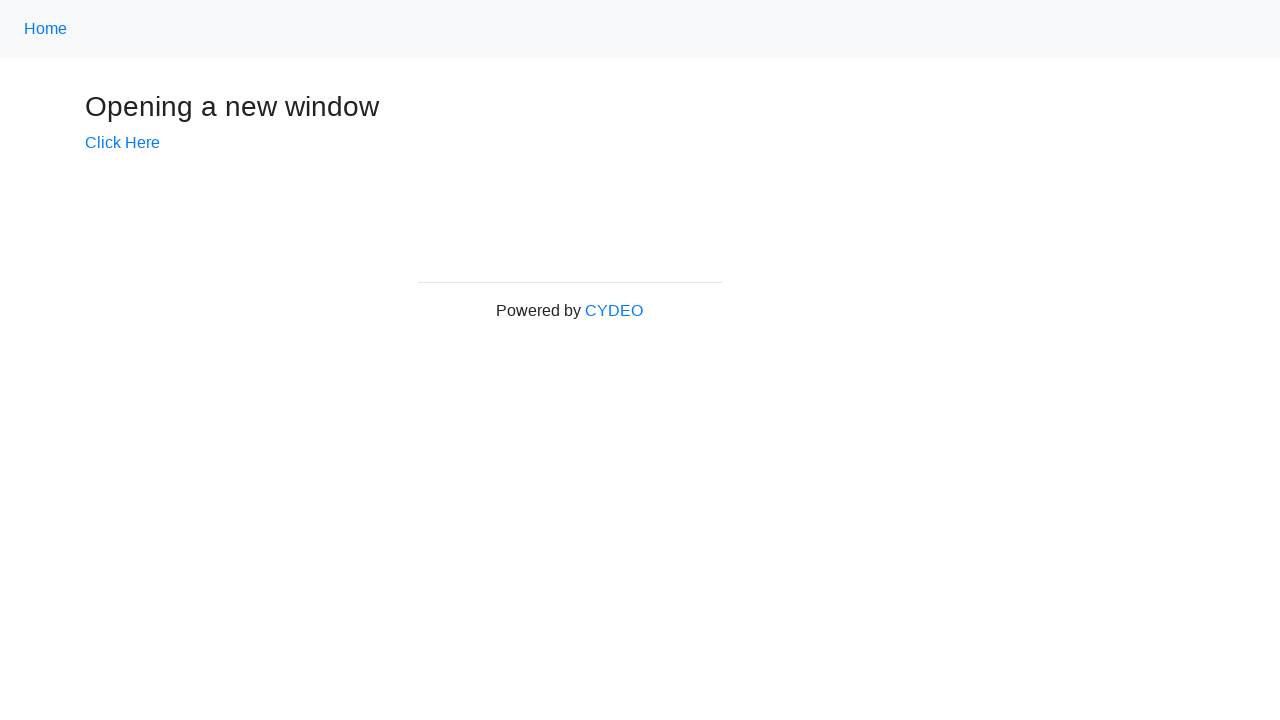

Clicked 'Click Here' link to open new window at (122, 143) on xpath=//a[.='Click Here']
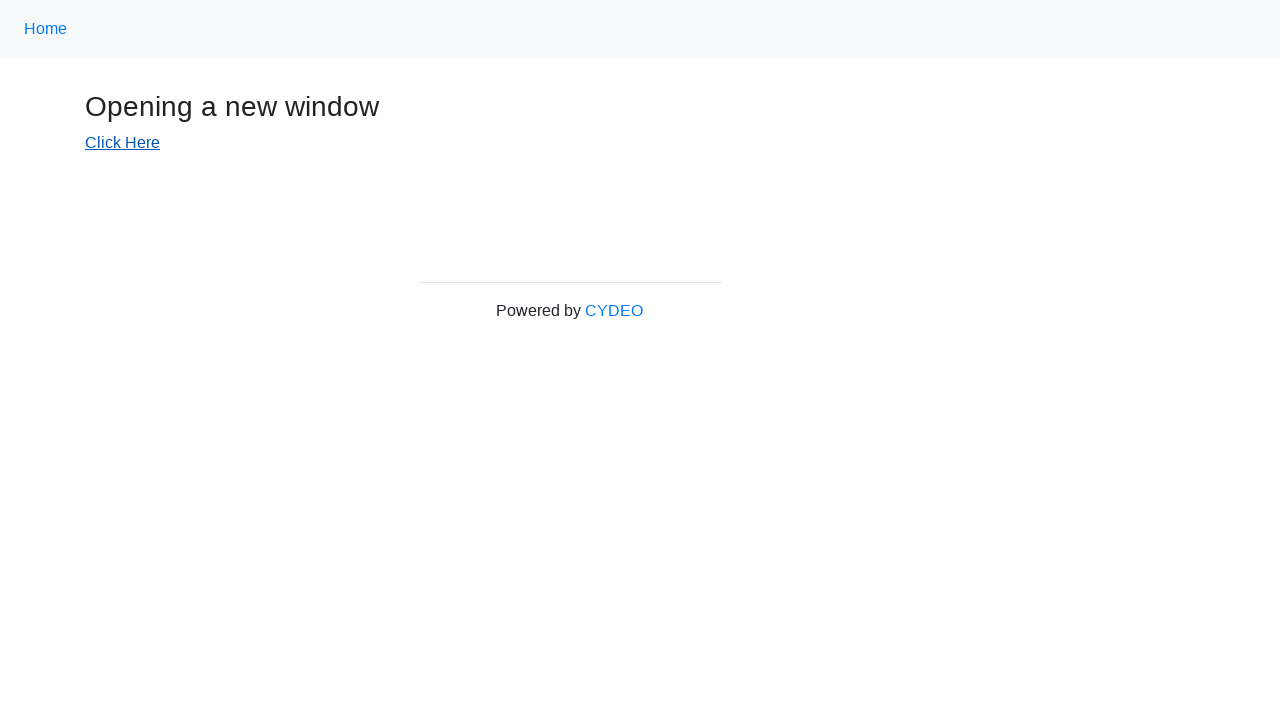

Captured reference to newly opened window
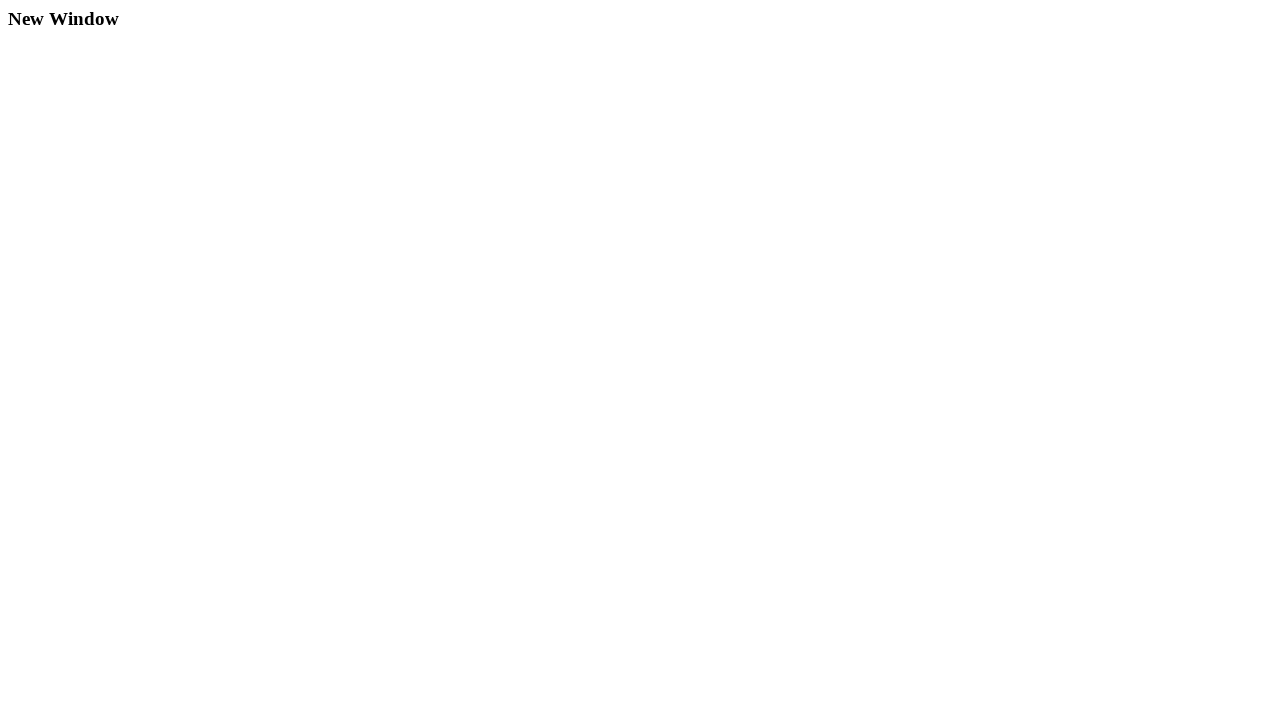

New window loaded successfully
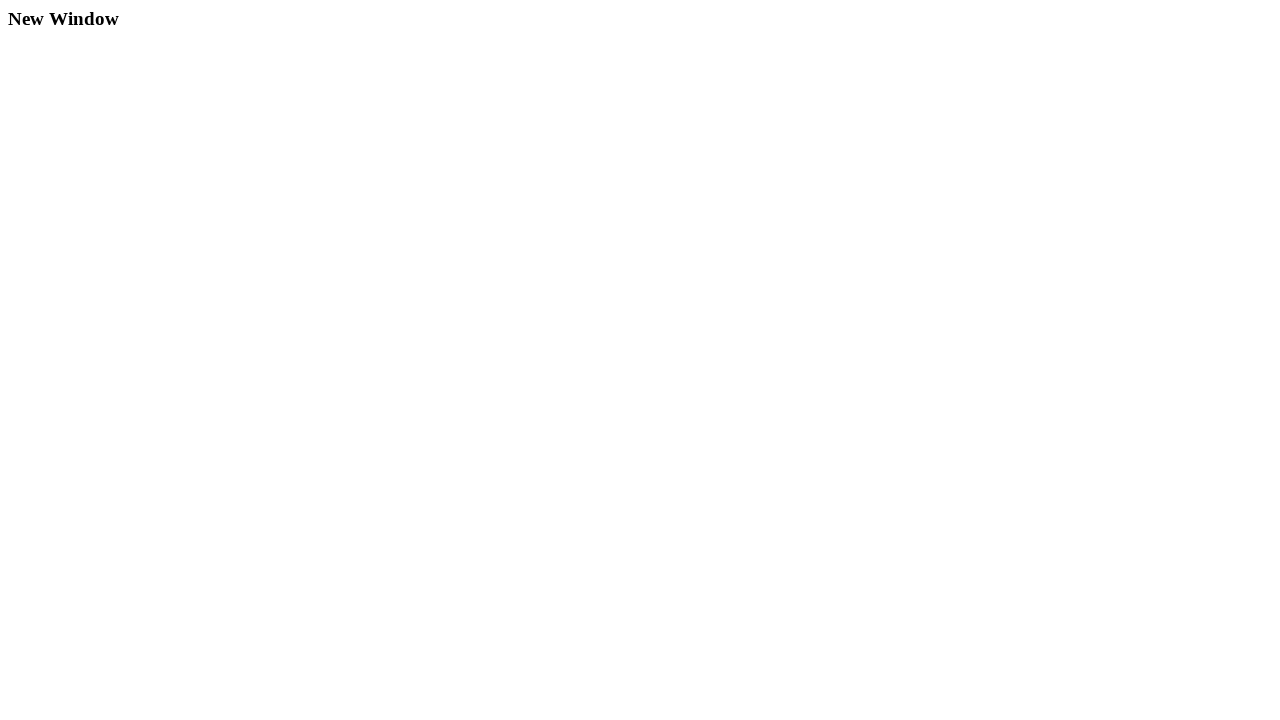

Verified new window title is 'New Window'
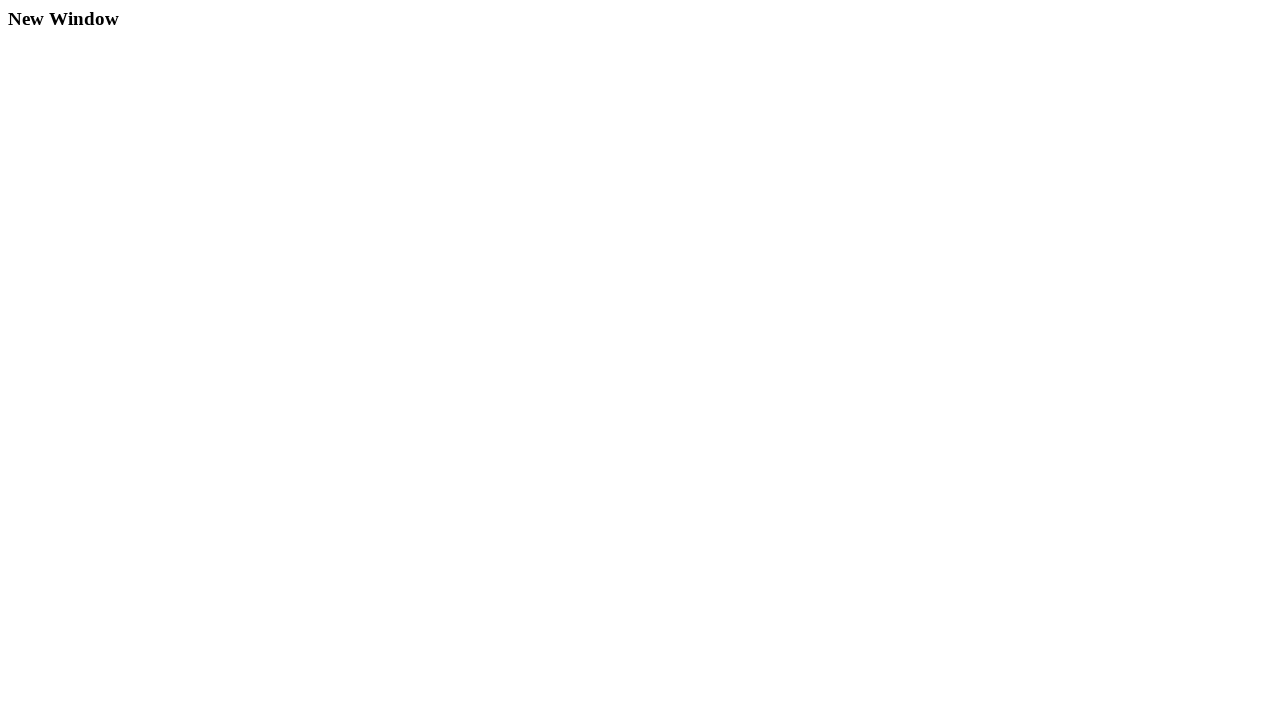

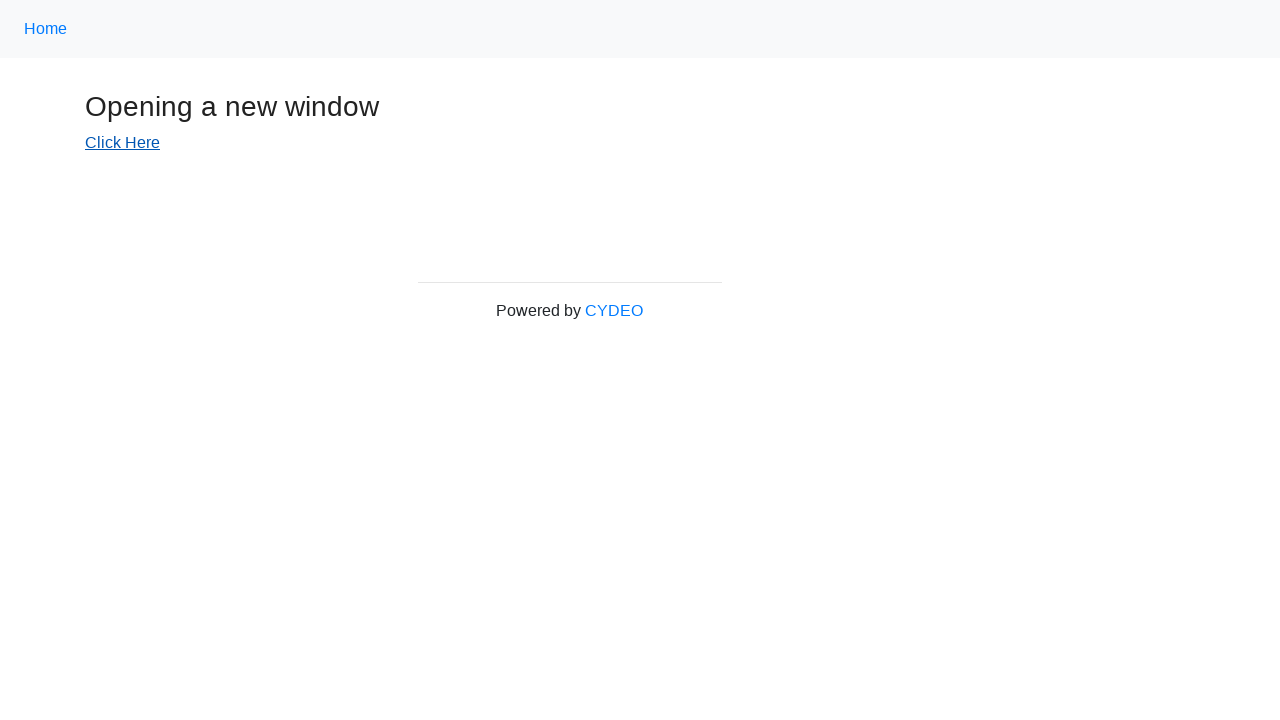